Tests the add/remove elements functionality by clicking the "Add Element" button to create a "Delete" button, verifying it appears, then clicking "Delete" and verifying it disappears.

Starting URL: https://practice.cydeo.com/add_remove_elements/

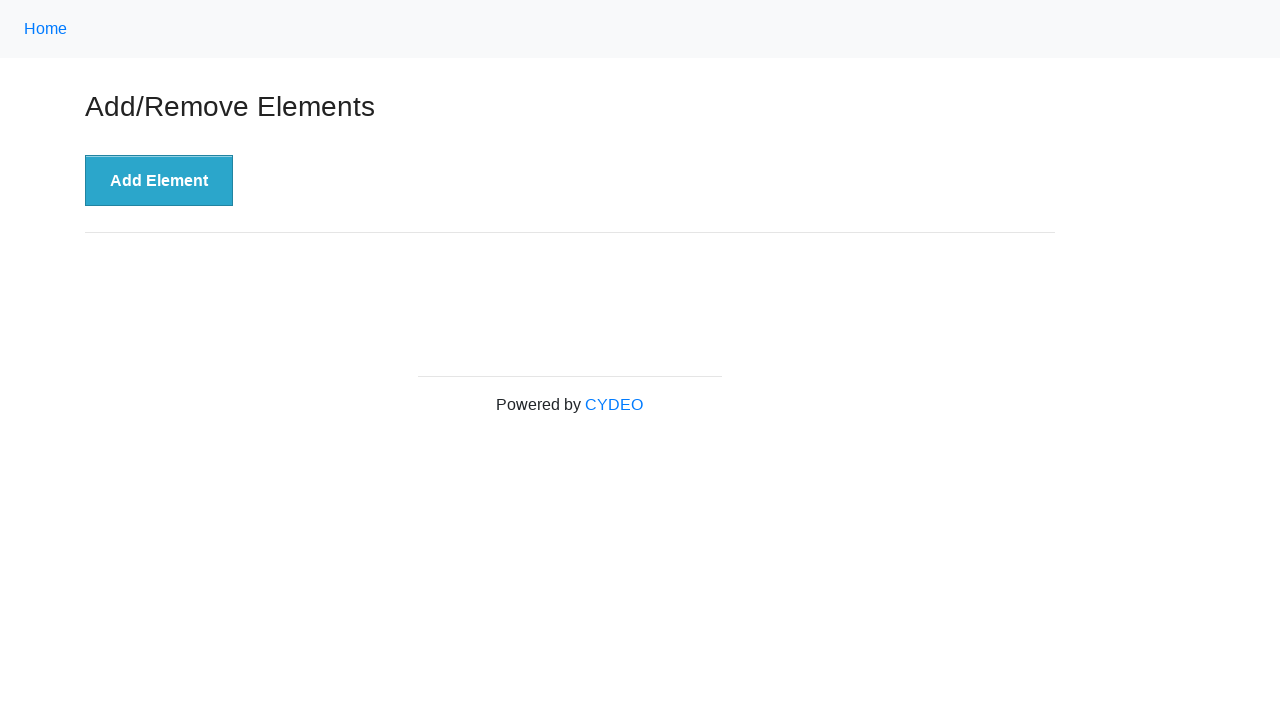

Clicked 'Add Element' button at (159, 181) on xpath=//button[text()='Add Element']
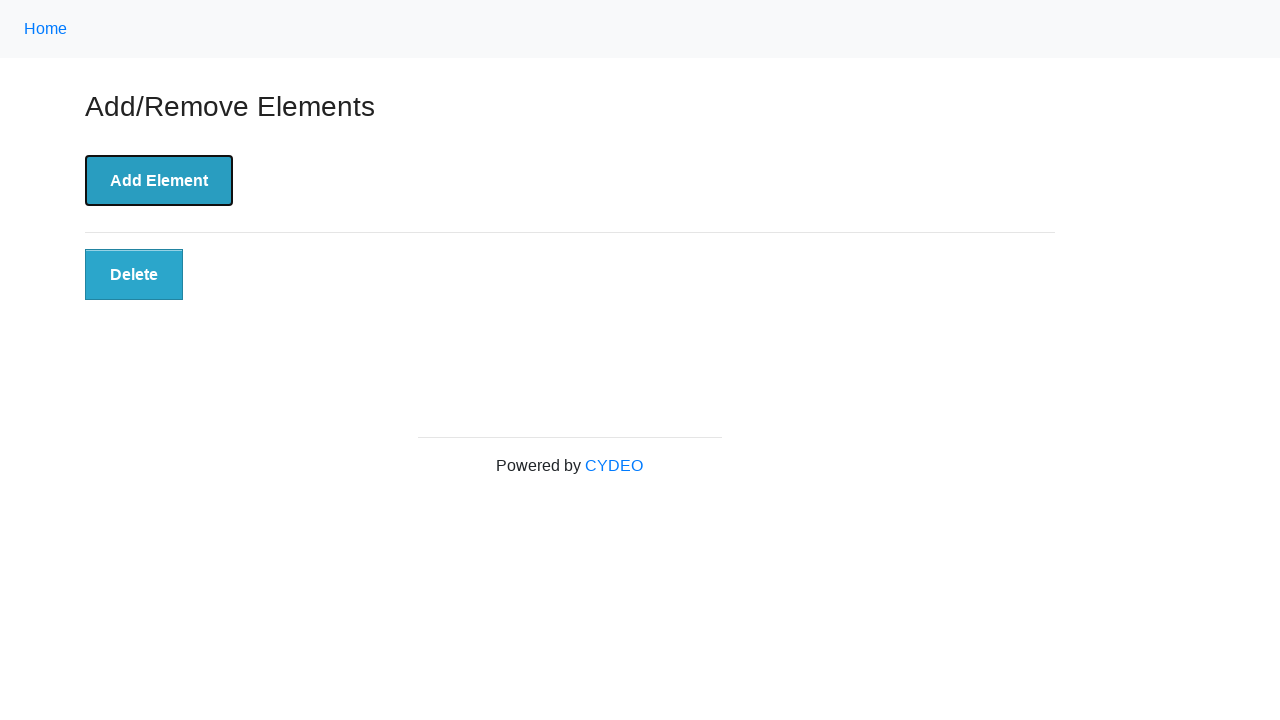

Located Delete button element
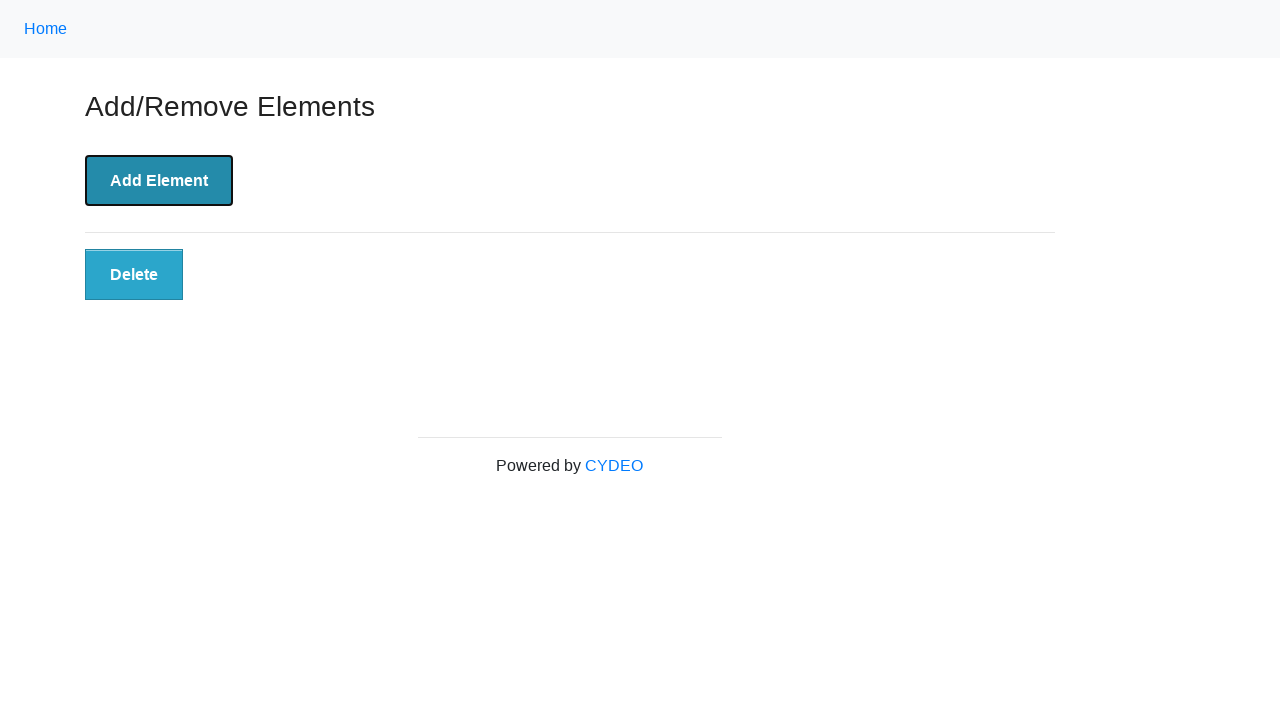

Verified Delete button is visible
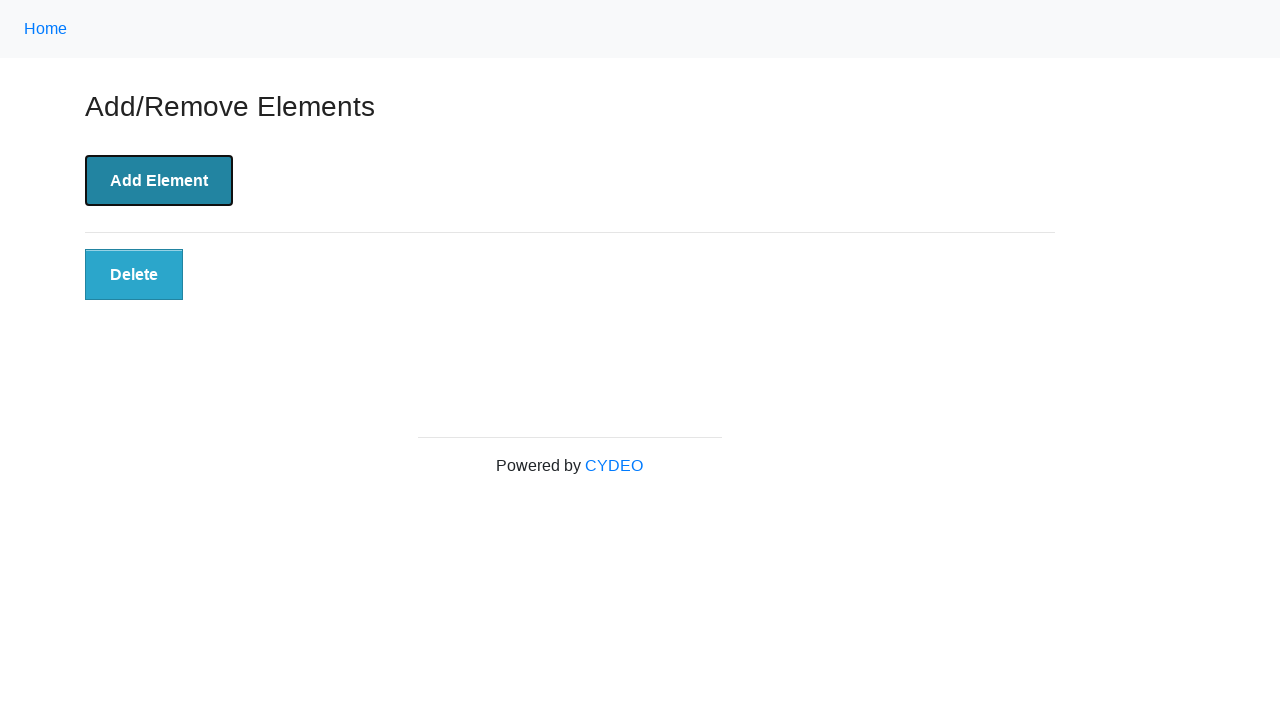

Clicked Delete button at (134, 275) on xpath=//button[text()='Delete']
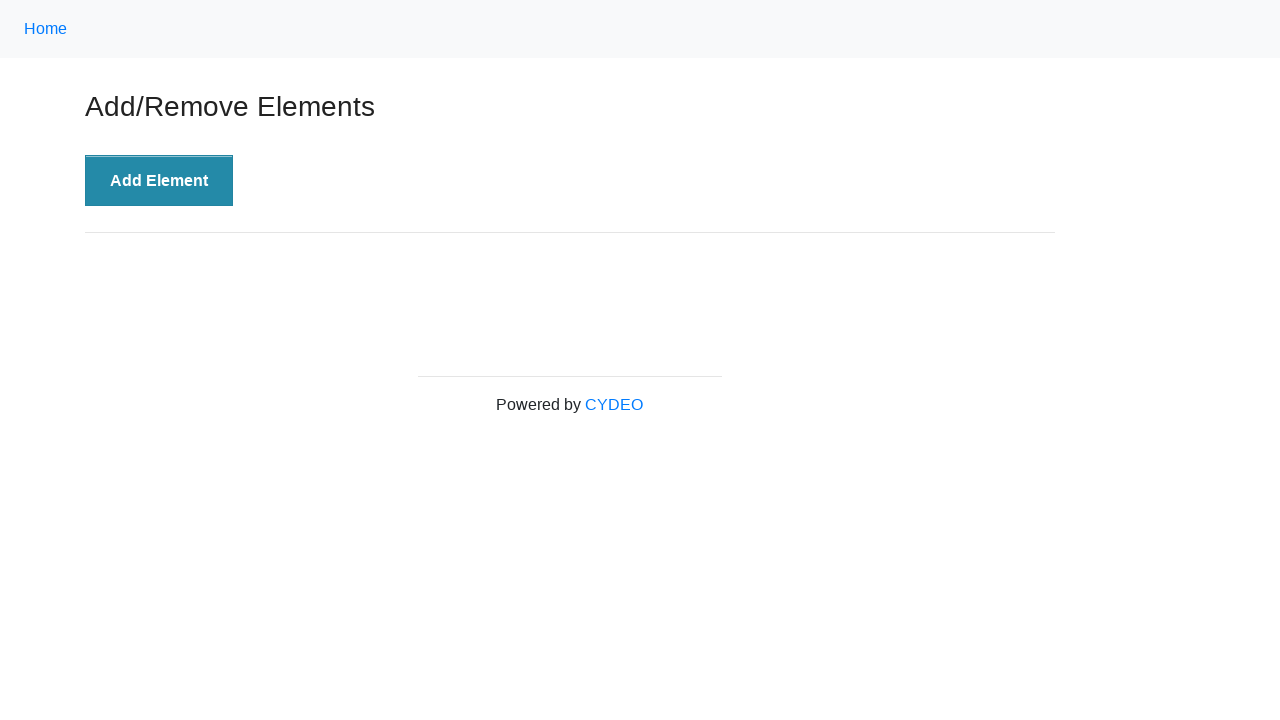

Waited for Delete button to become hidden
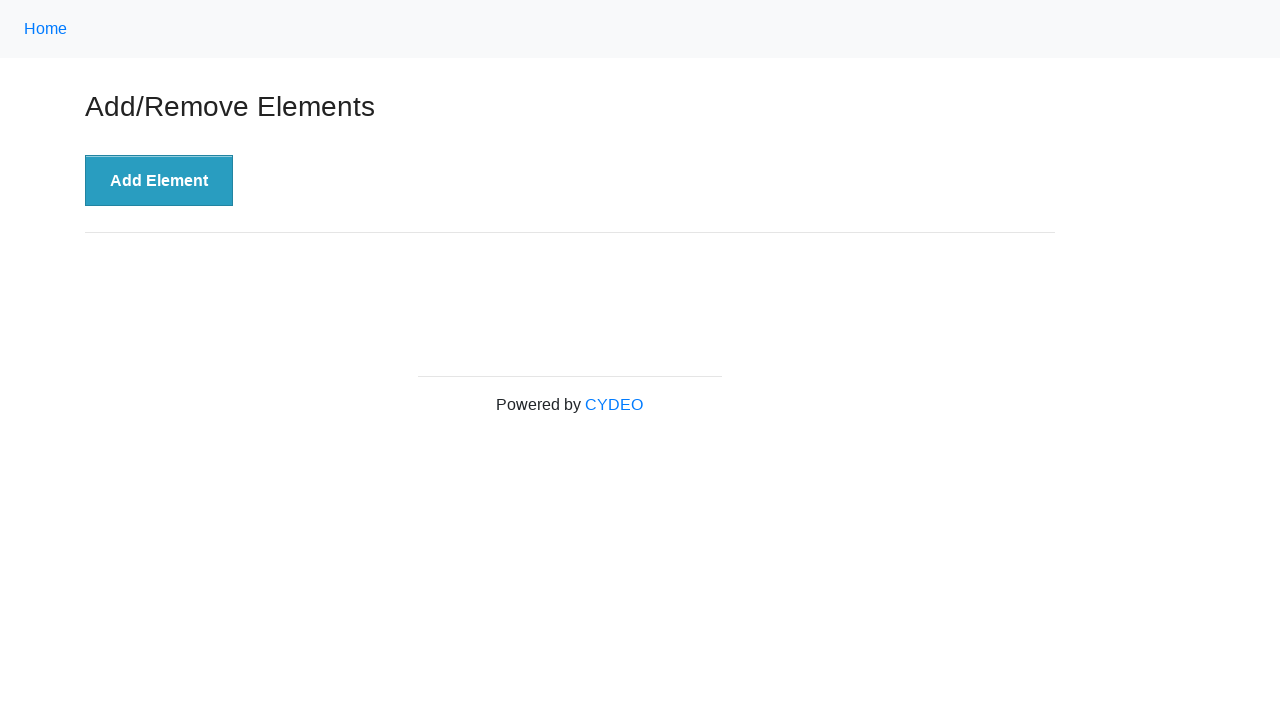

Verified Delete button is no longer visible
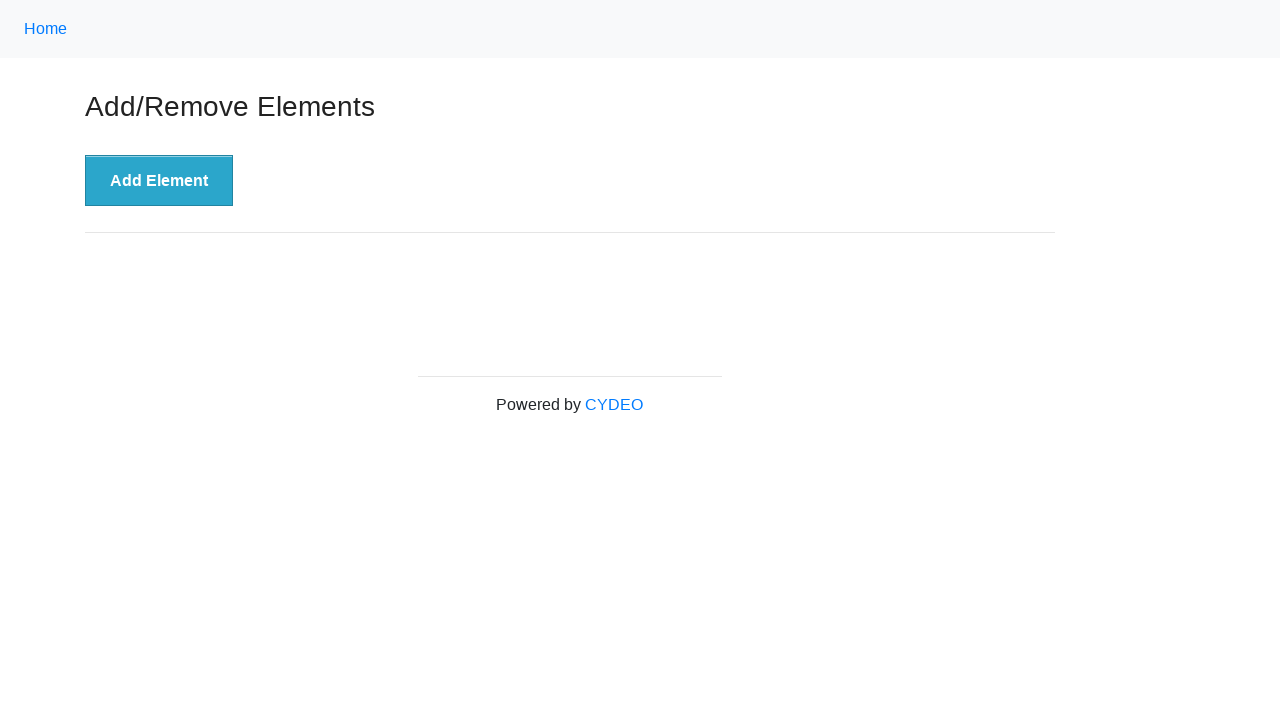

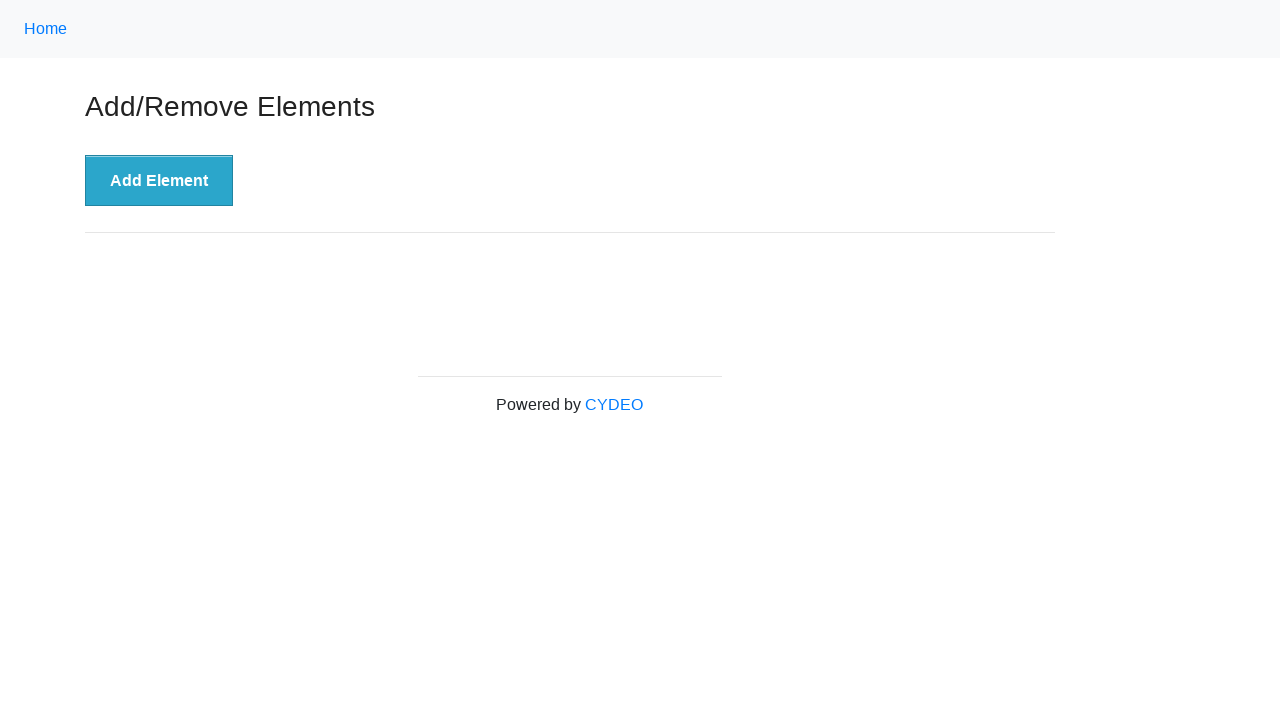